Tests various select menu interactions including React Select components and traditional dropdowns

Starting URL: https://demoqa.com/select-menu

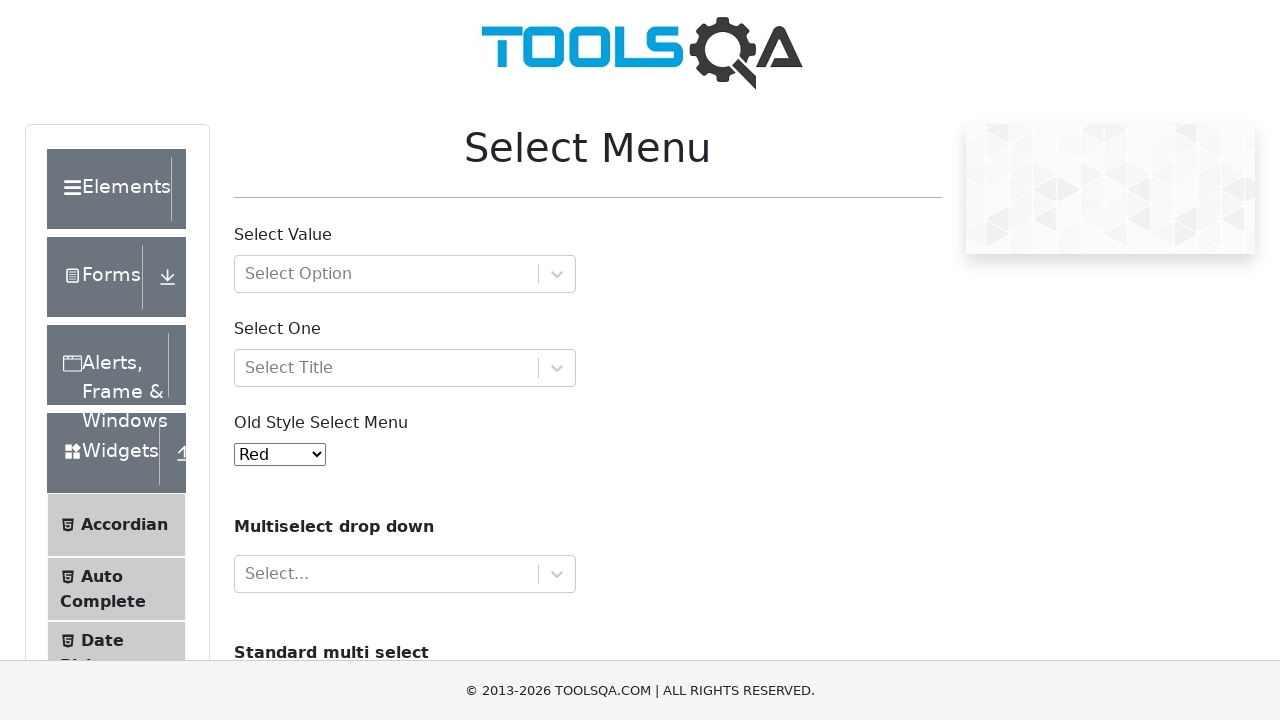

Filled first React Select field with 'Group 1, option 1' on #react-select-2-input
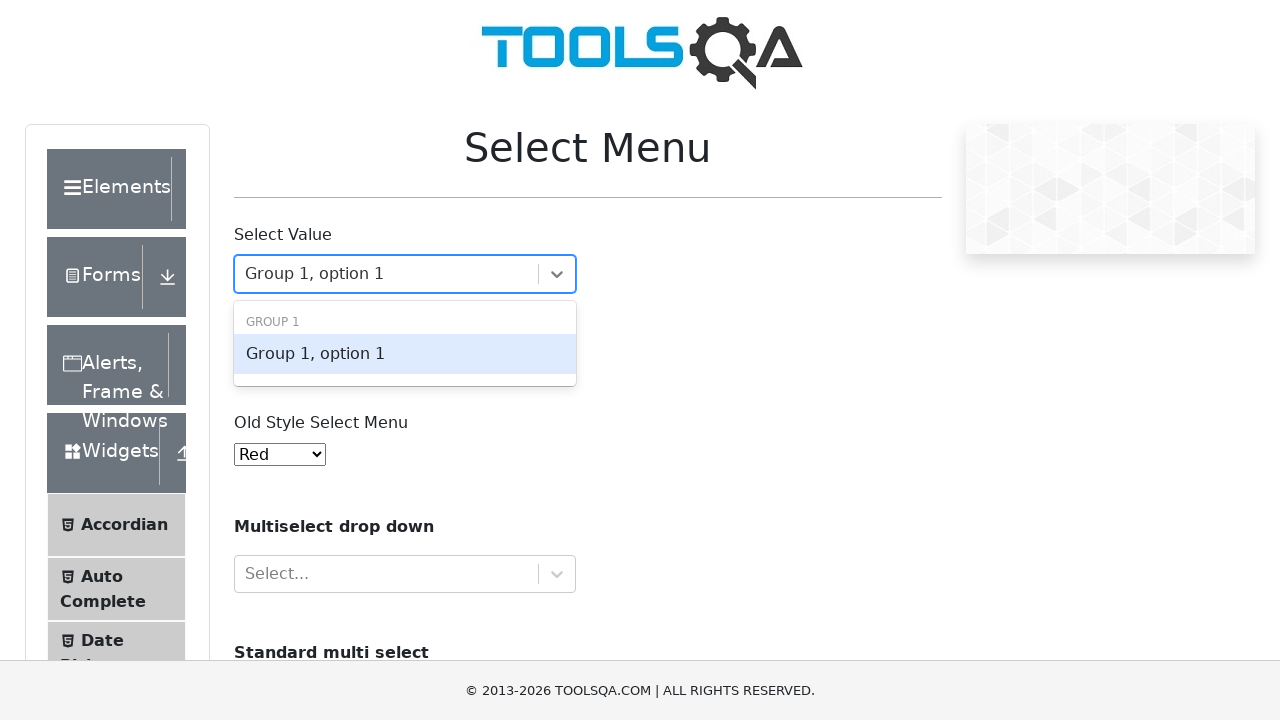

Pressed Enter to confirm first React Select option on #react-select-2-input
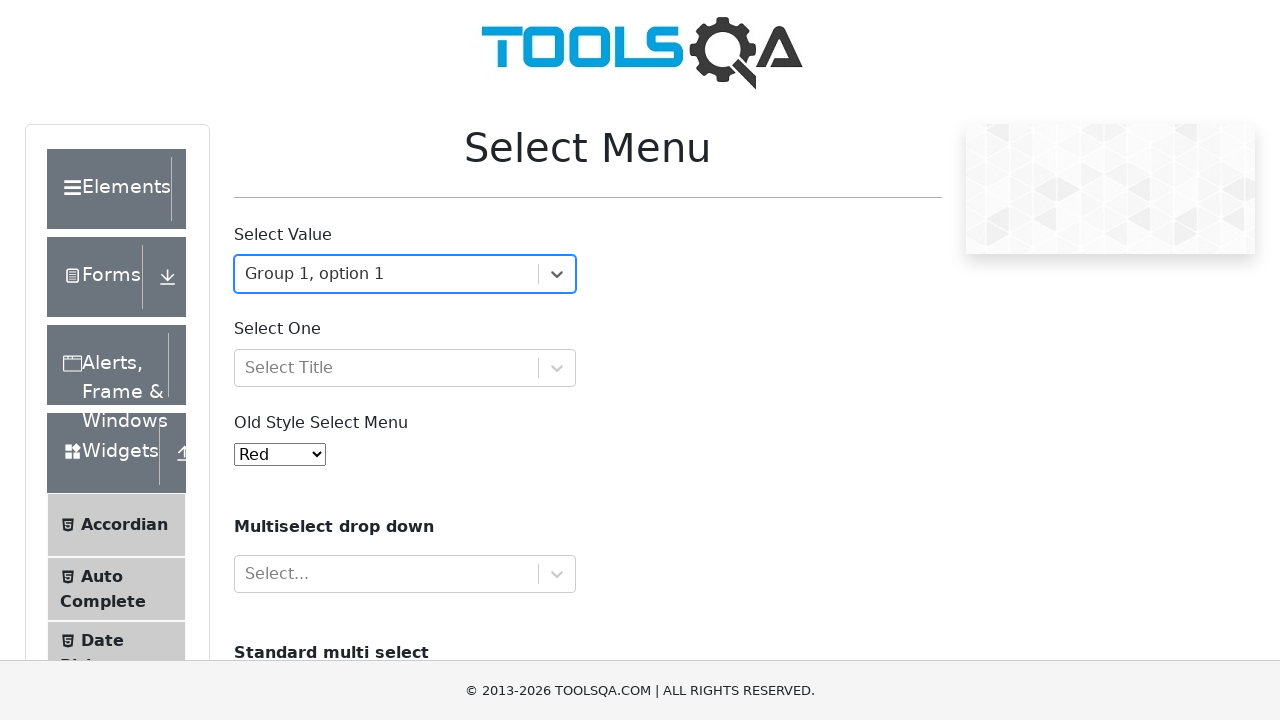

Filled second React Select field with 'Dr.' on #react-select-3-input
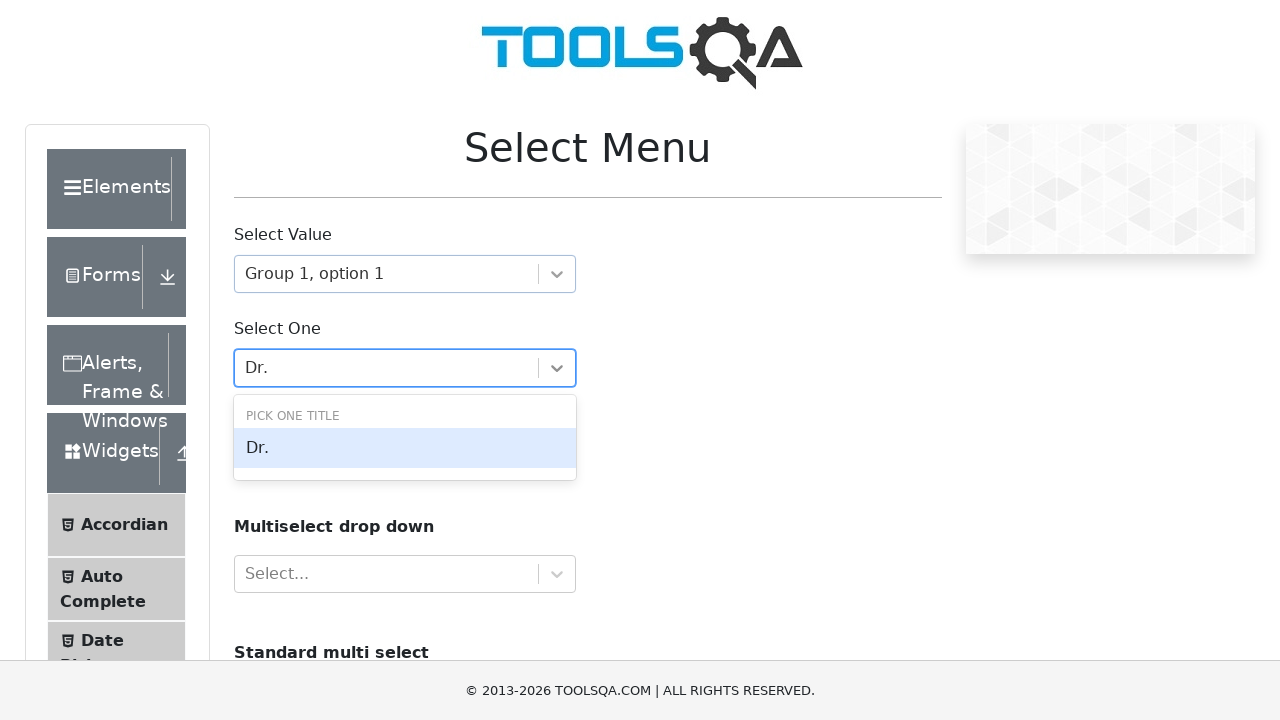

Pressed Enter to confirm second React Select option on #react-select-3-input
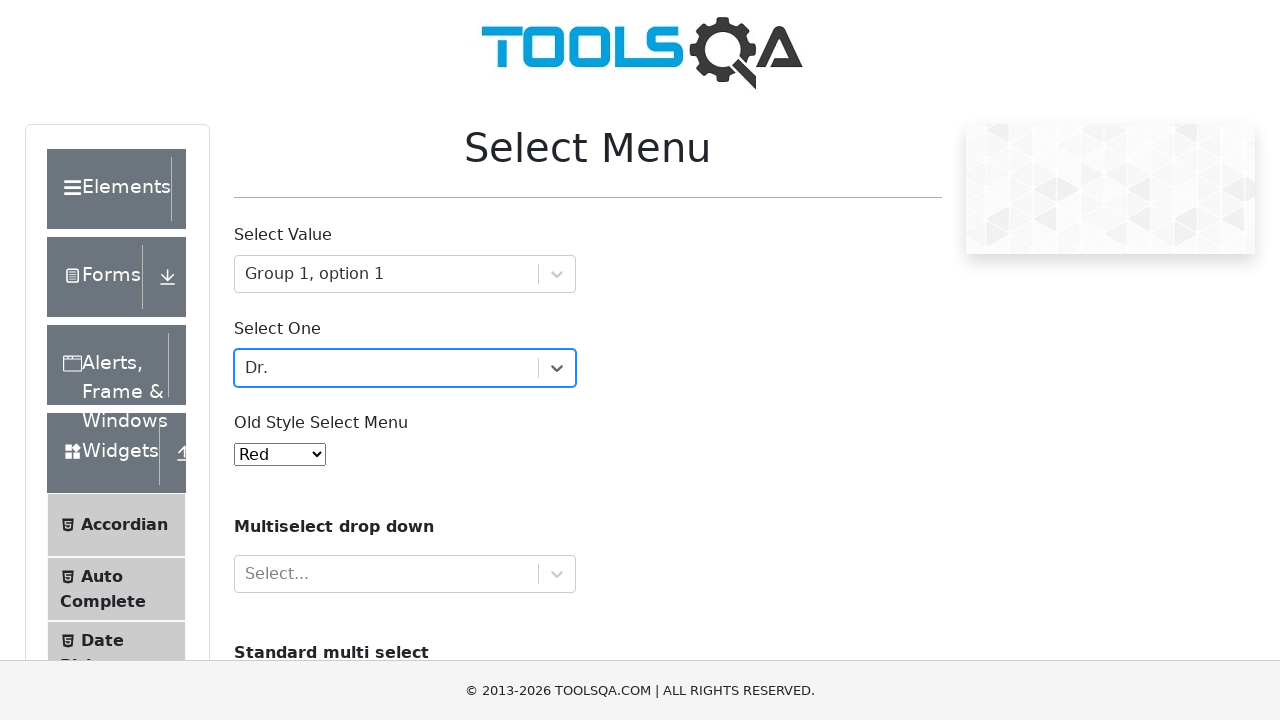

Selected 'Purple' from traditional dropdown menu on #oldSelectMenu
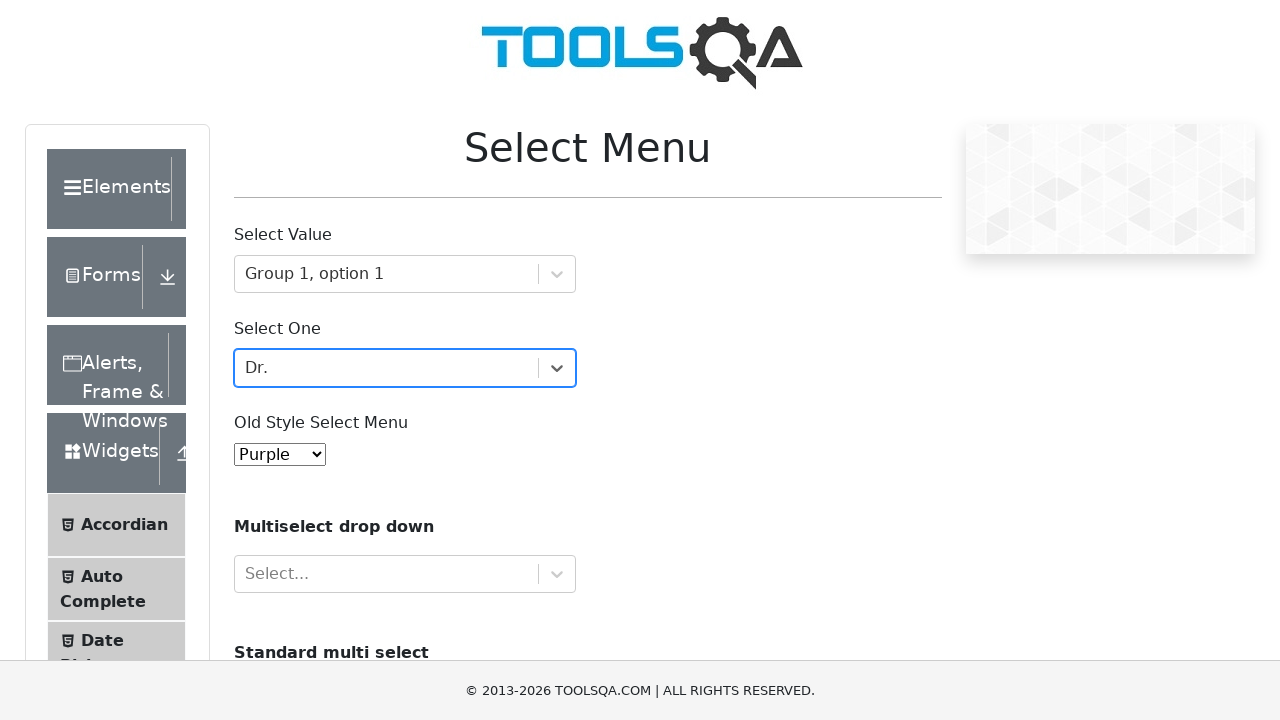

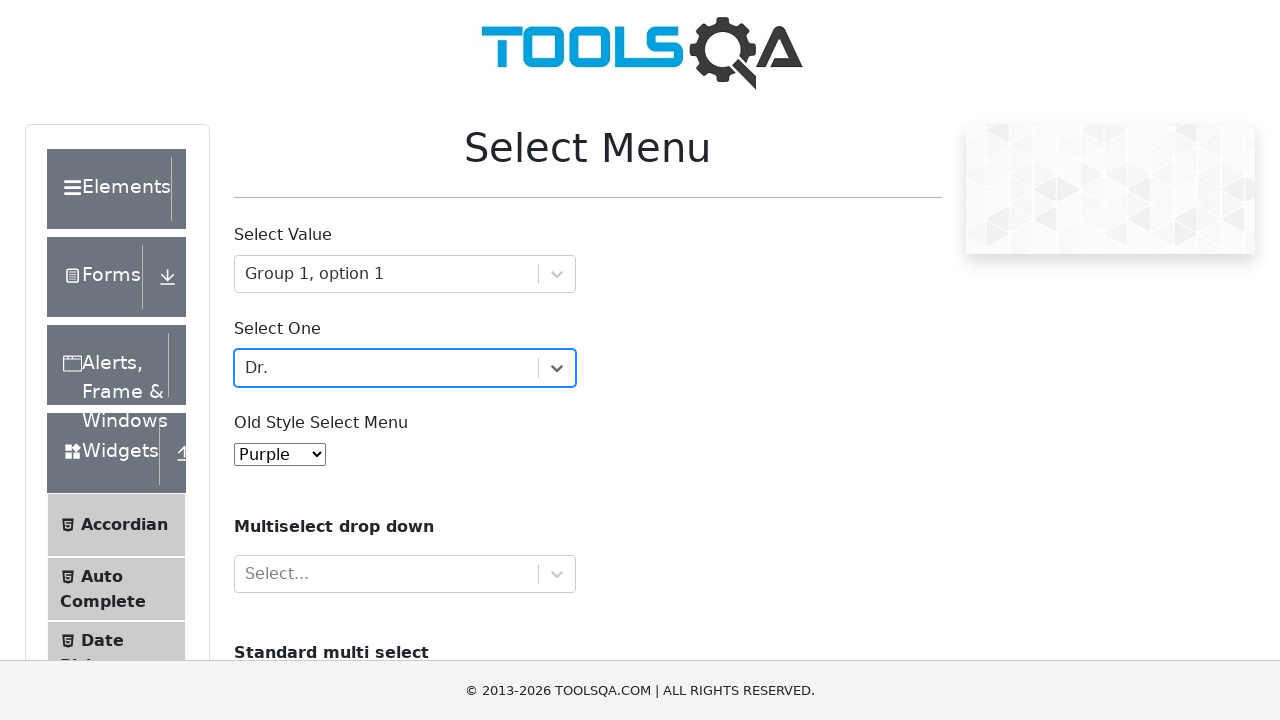